Tests pagination by clicking through all pages and verifying that each page contains no more than 20 reviews

Starting URL: https://nl.trustpilot.com/review/www.ah.nl

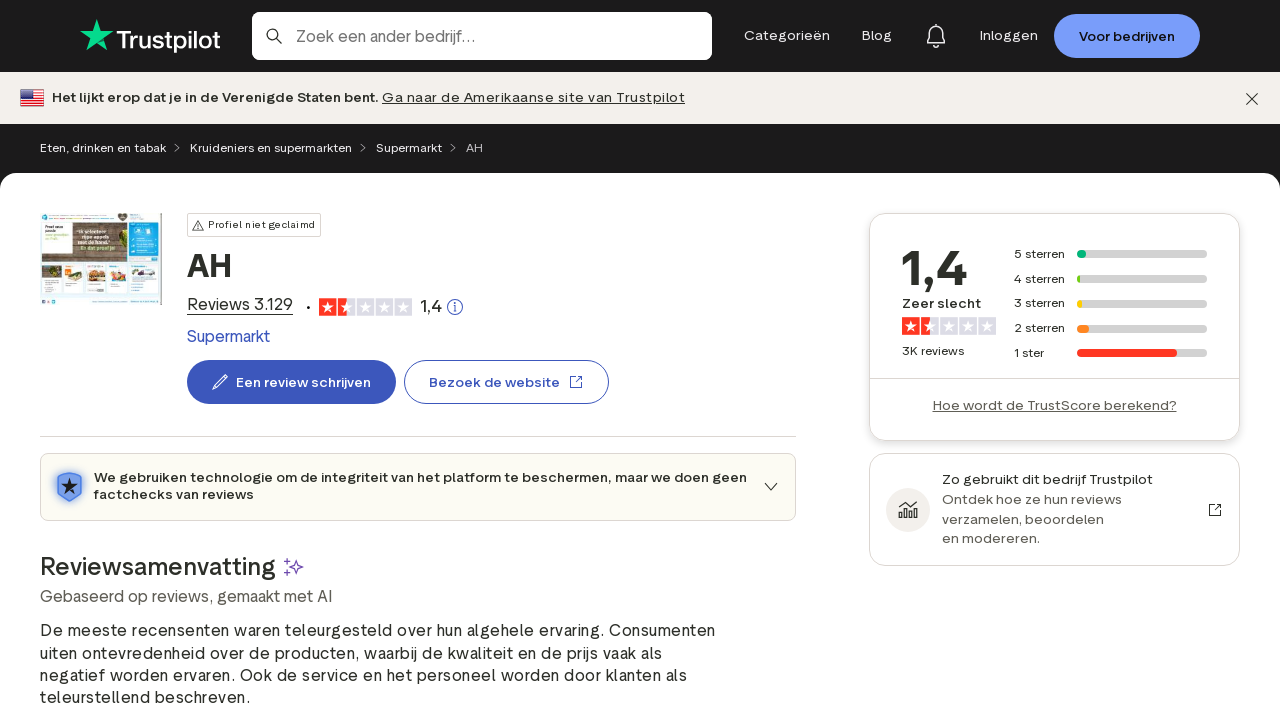

Checked for next page button on initial page
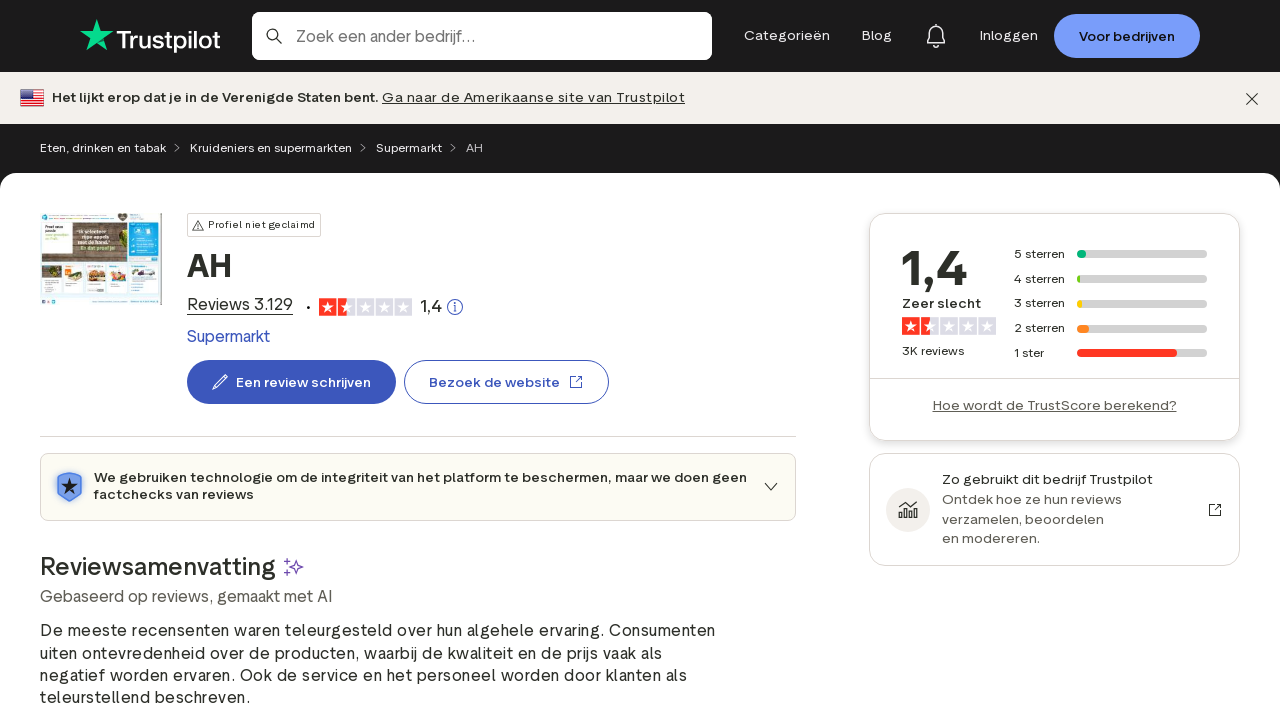

Pagination test completed - no more pages available
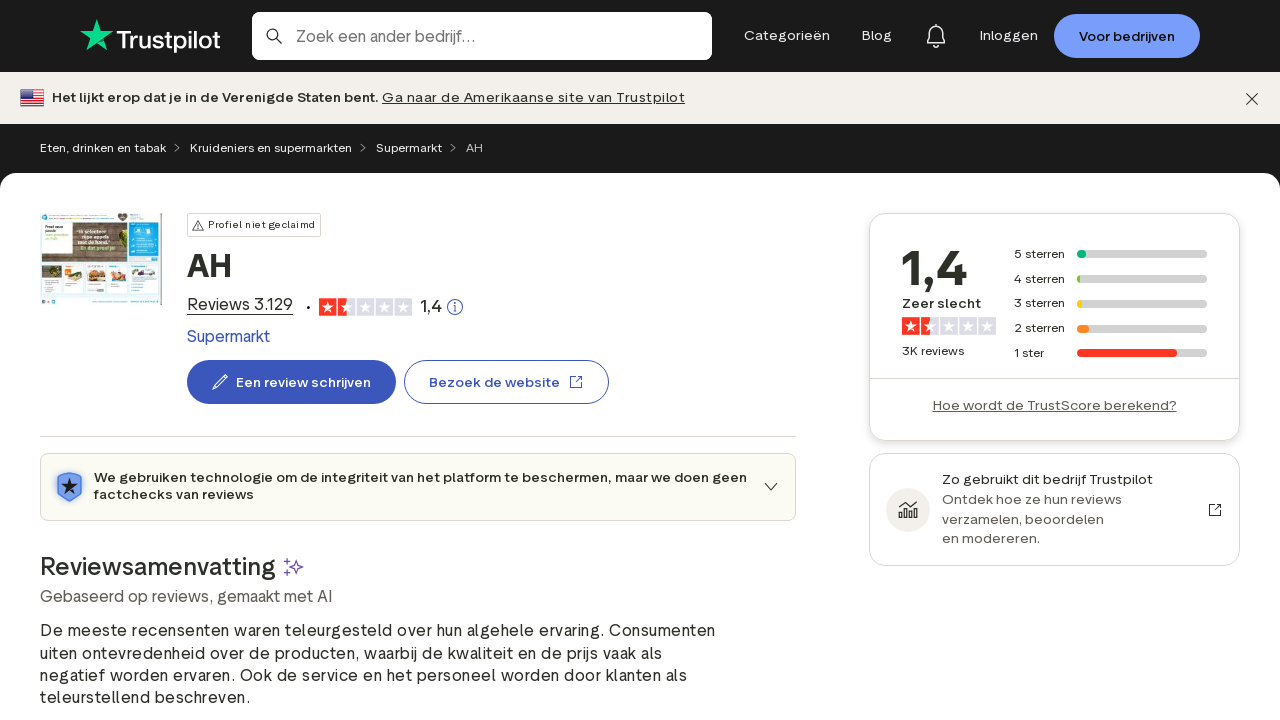

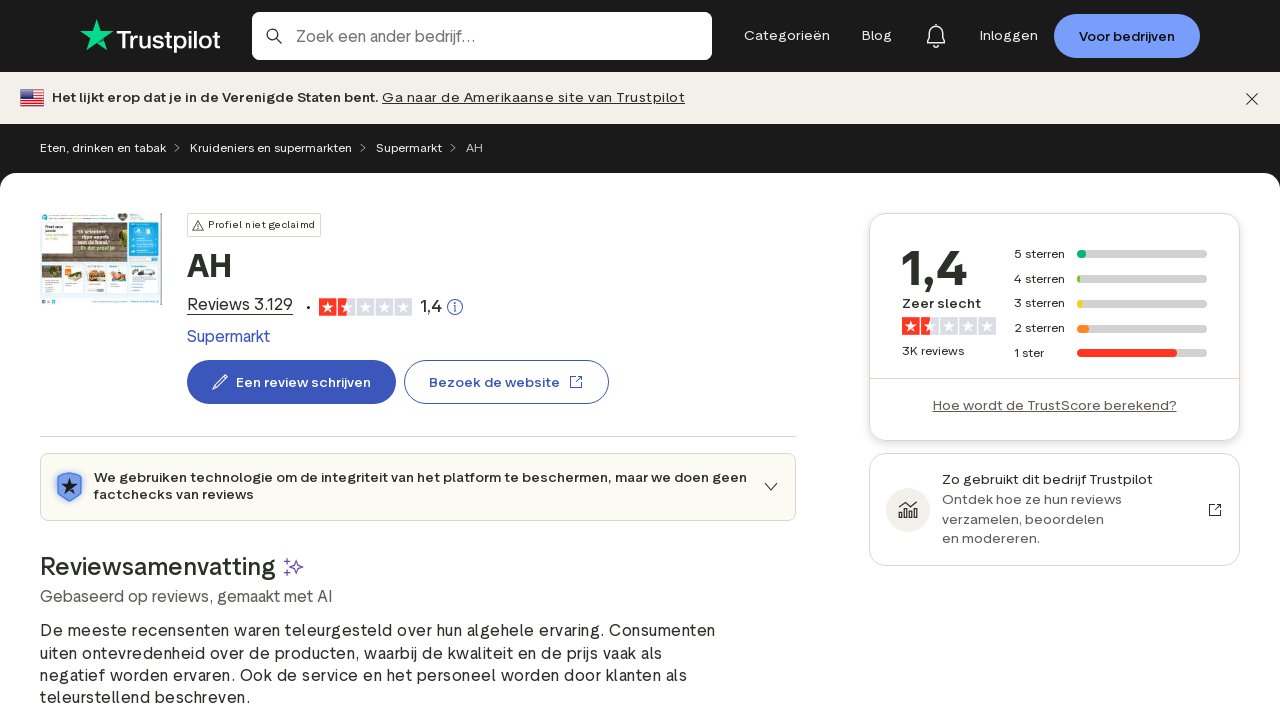